Hovers over the second profile picture and verifies that "name: user2" text appears

Starting URL: https://the-internet.herokuapp.com/hovers

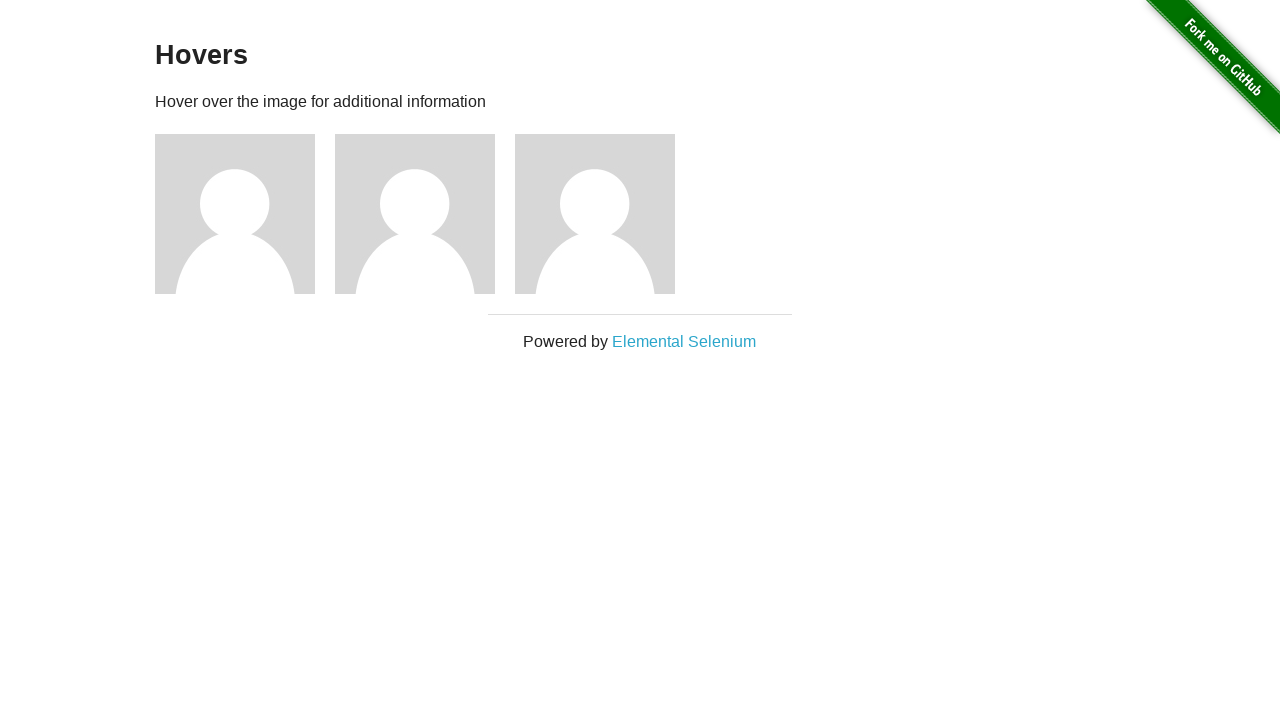

Hovered over the second profile picture at (425, 214) on .figure >> nth=1
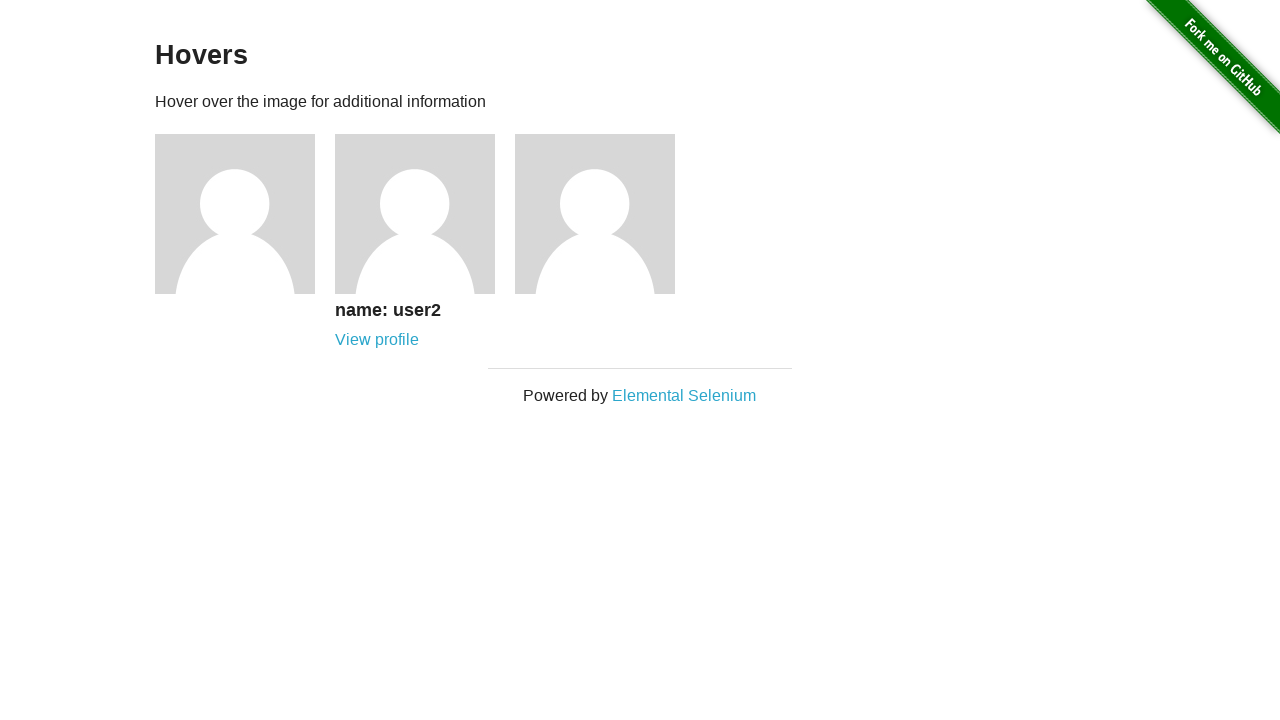

Verified that 'name: user2' text appears on second profile picture
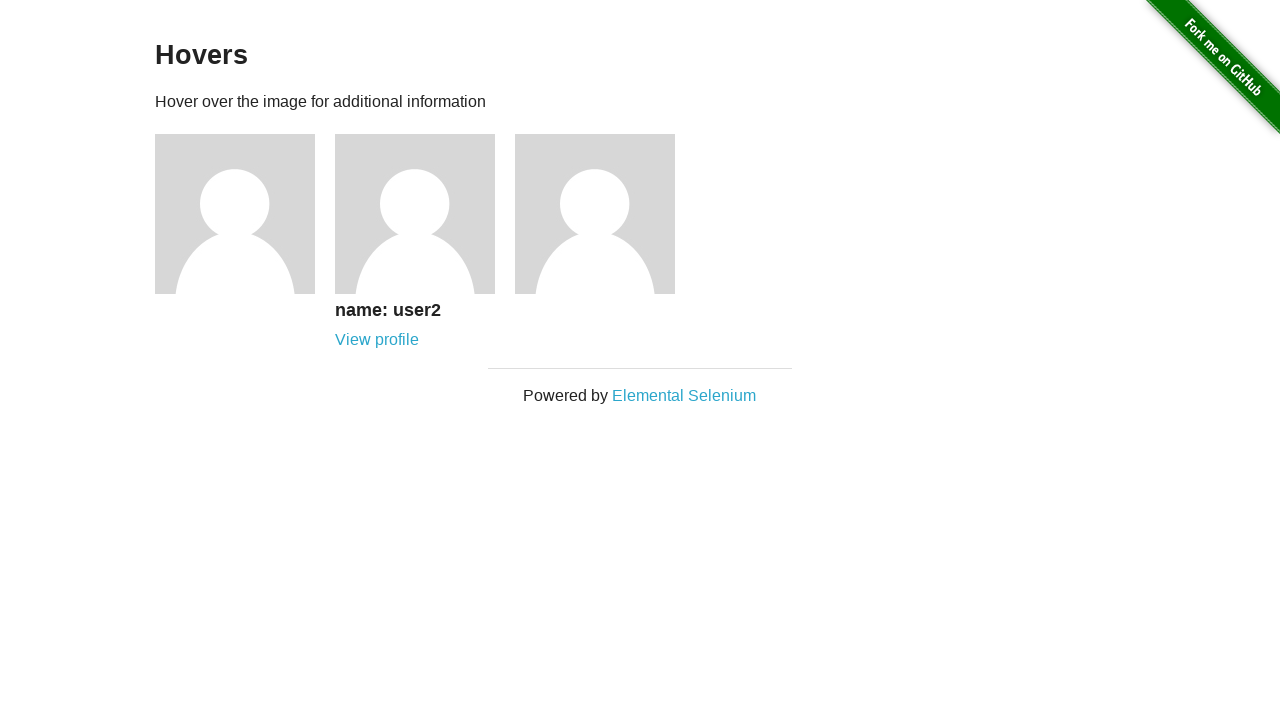

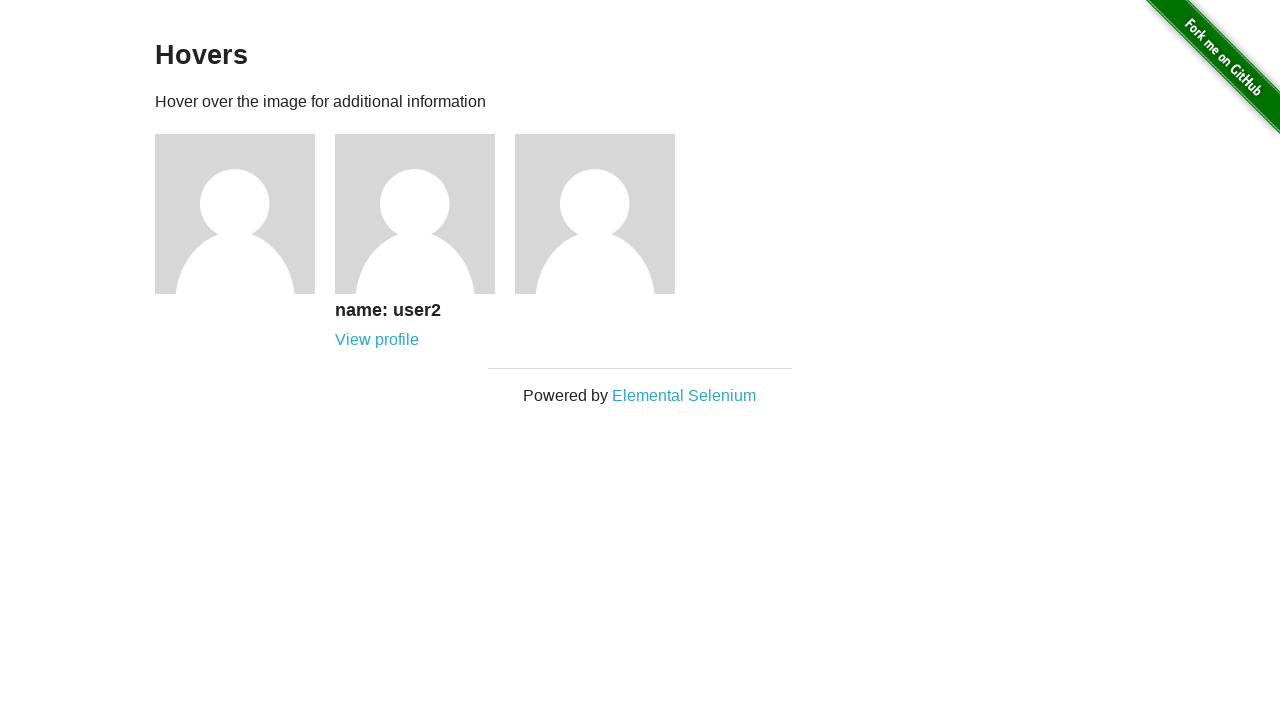